Navigates to Form Authentication page and verifies the login button is displayed

Starting URL: https://the-internet.herokuapp.com/

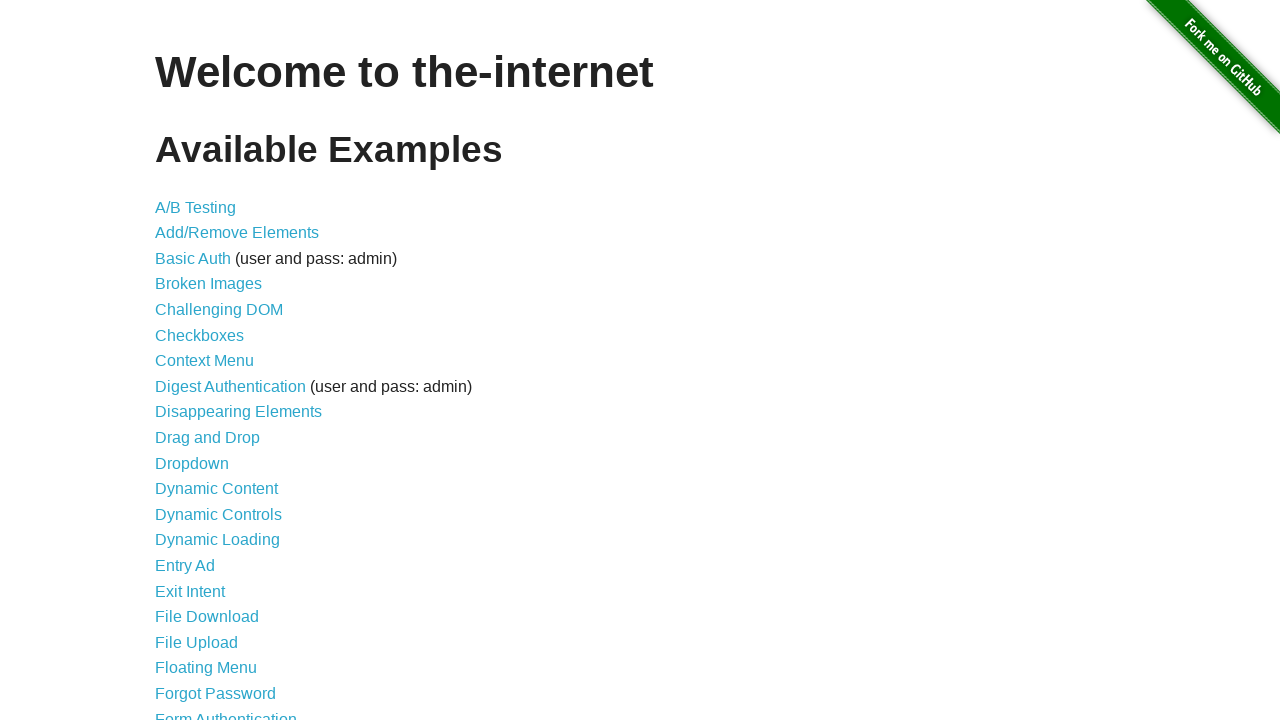

Clicked on Form Authentication link at (226, 712) on text=Form Authentication
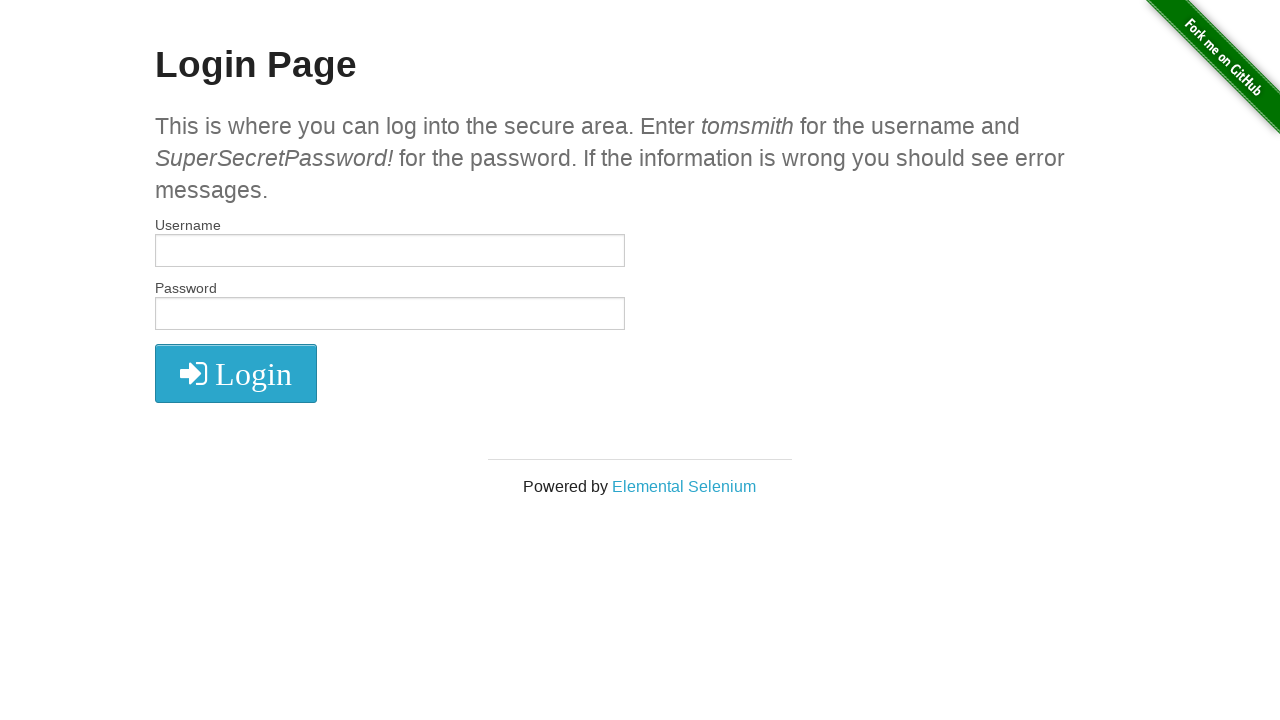

Verified login button is displayed
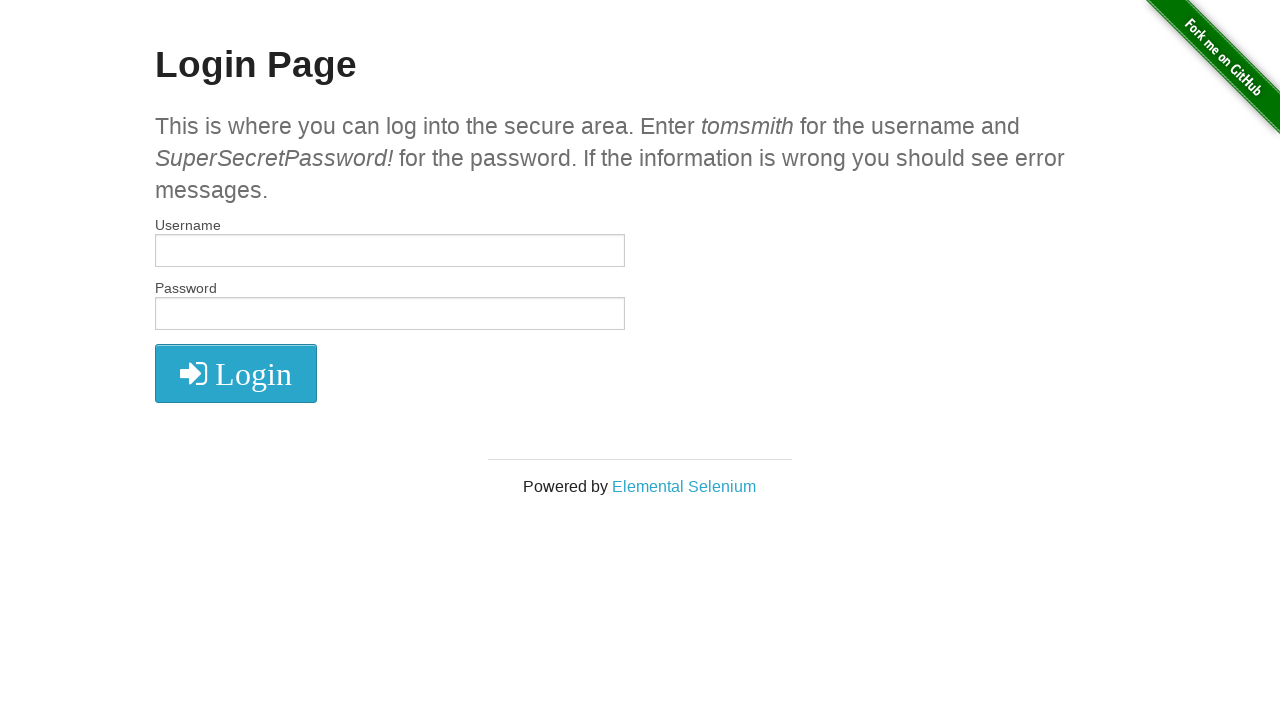

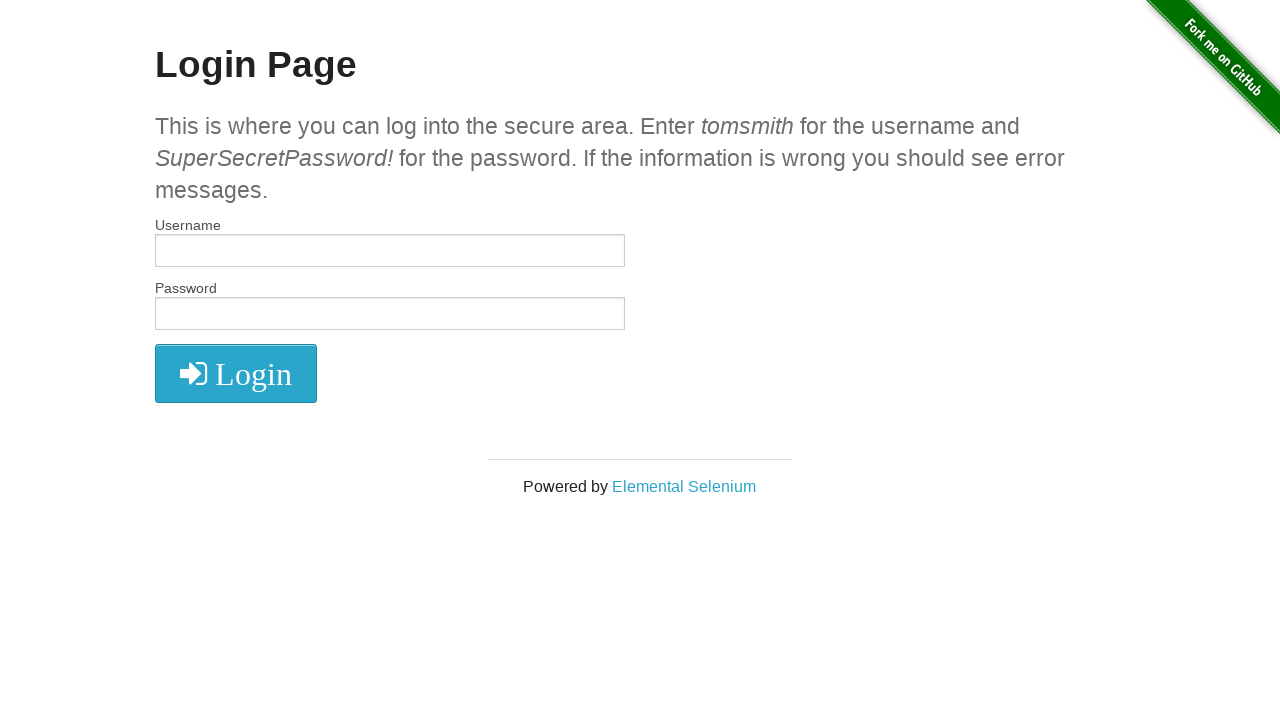